Navigates to a car auction page on GitHub Pages and waits for it to load

Starting URL: https://erikdark.github.io/Qa_autotests_17/

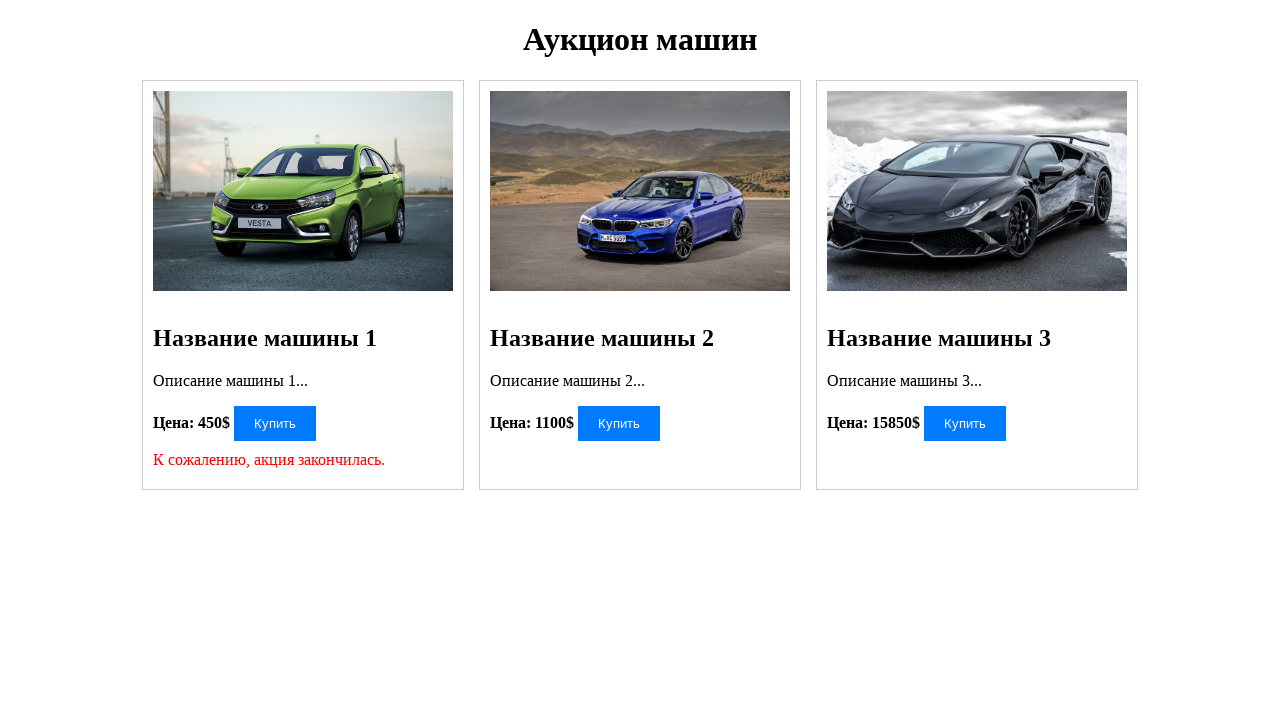

Car auction page loaded and DOM content ready
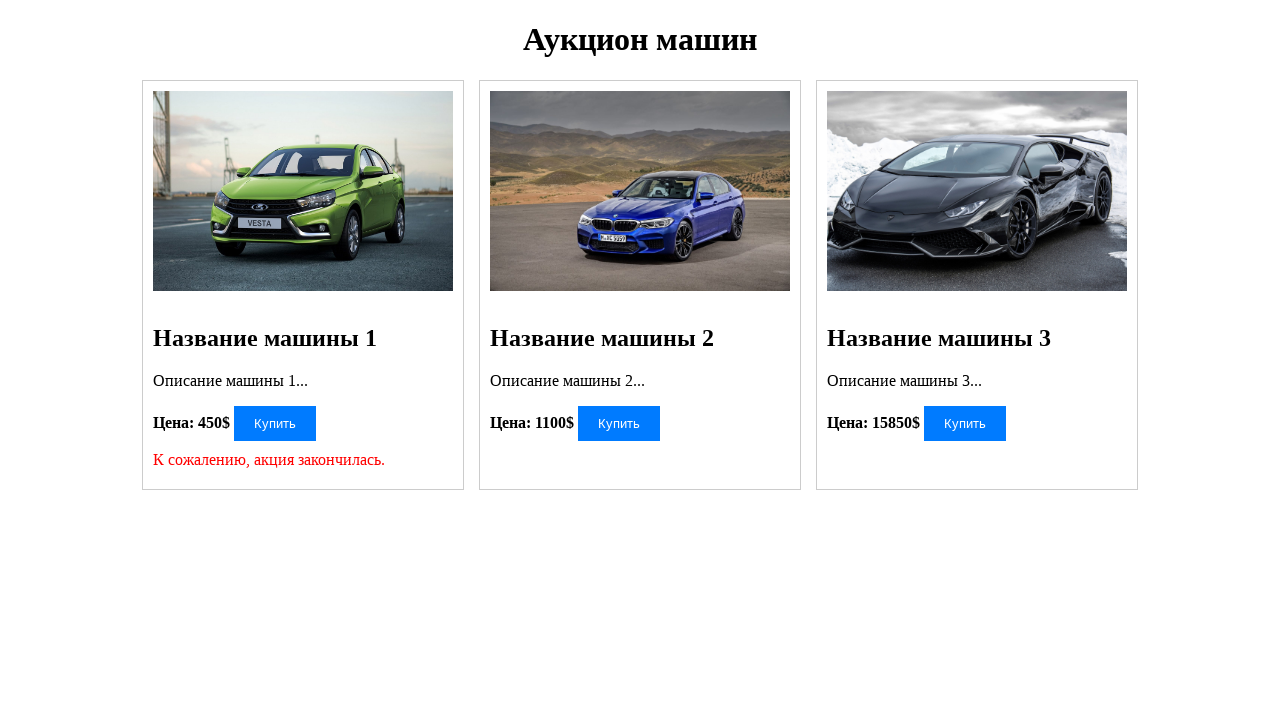

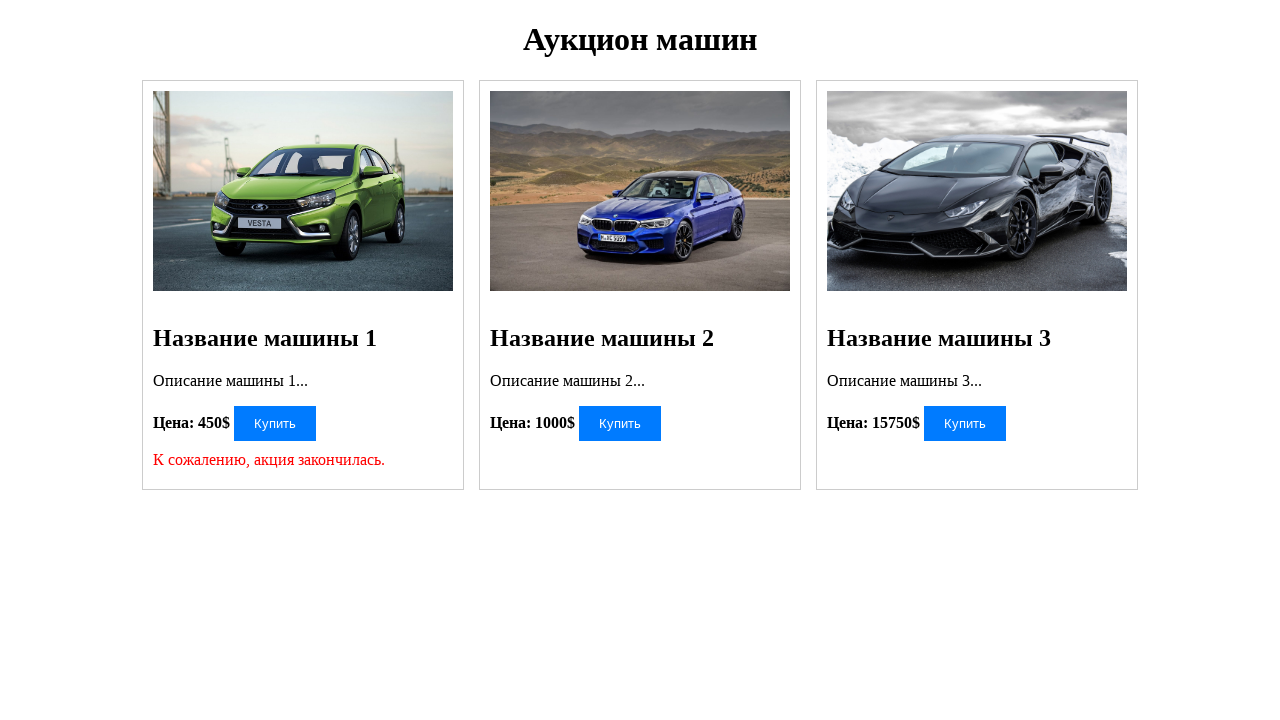